Navigates to the Ultimate QA complicated page and clicks a button element to test basic click interaction.

Starting URL: https://ultimateqa.com/complicated-page

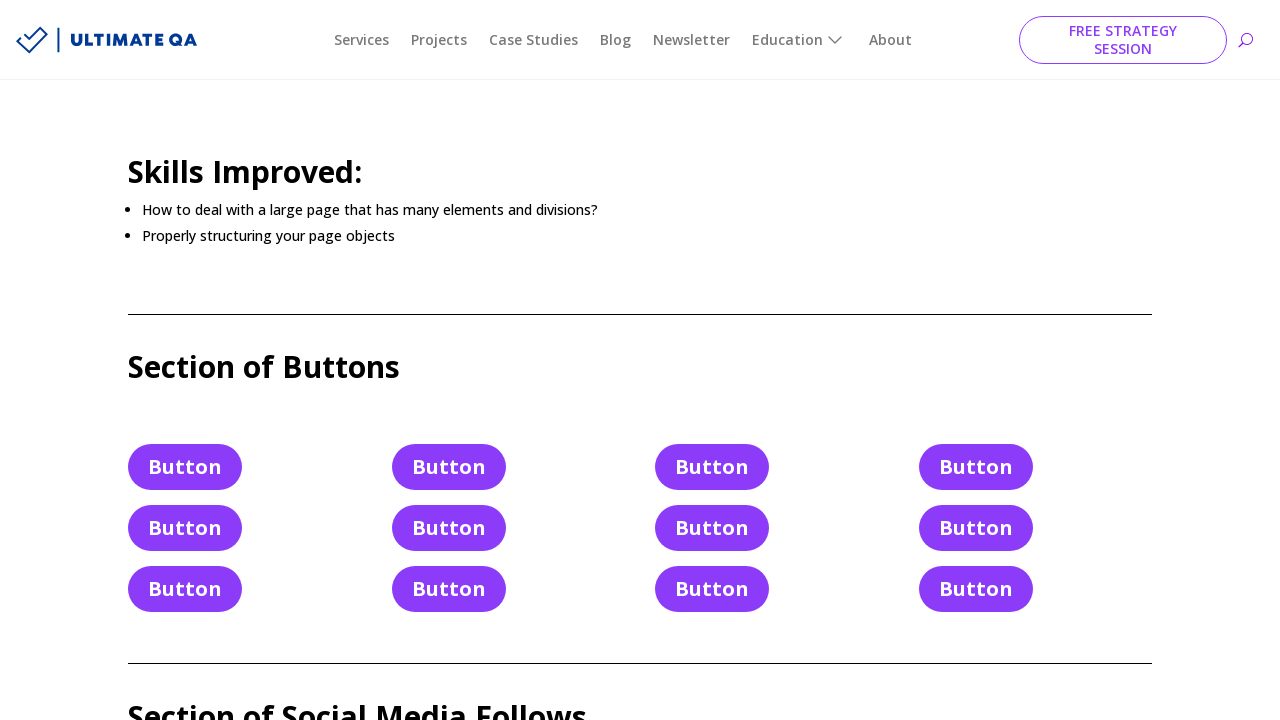

Navigated to Ultimate QA complicated page
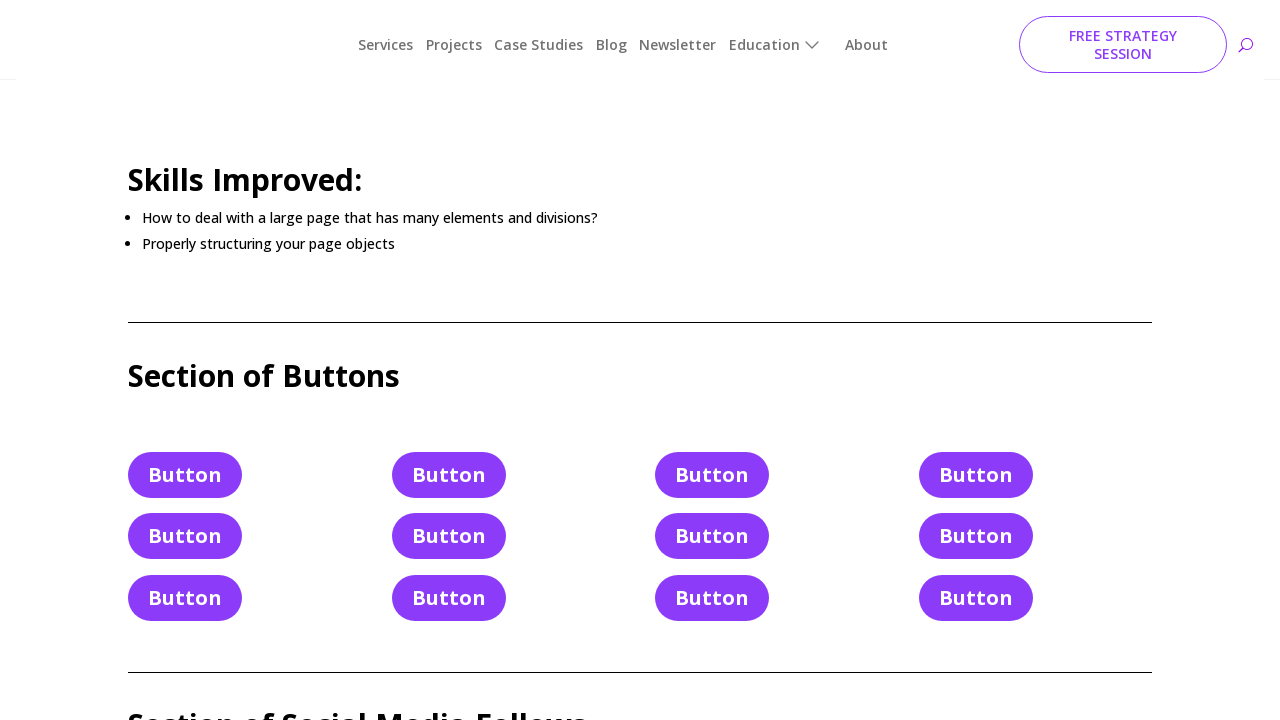

Clicked button element with class et_pb_button at (185, 467) on .et_pb_button
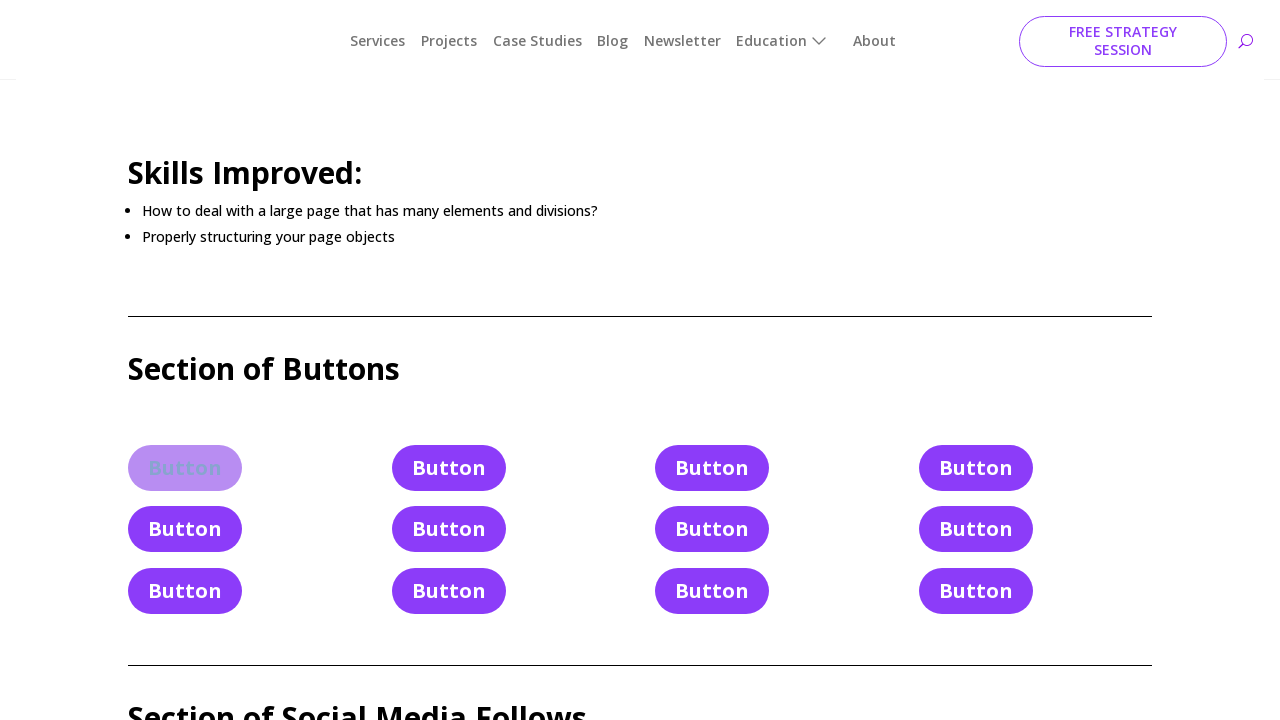

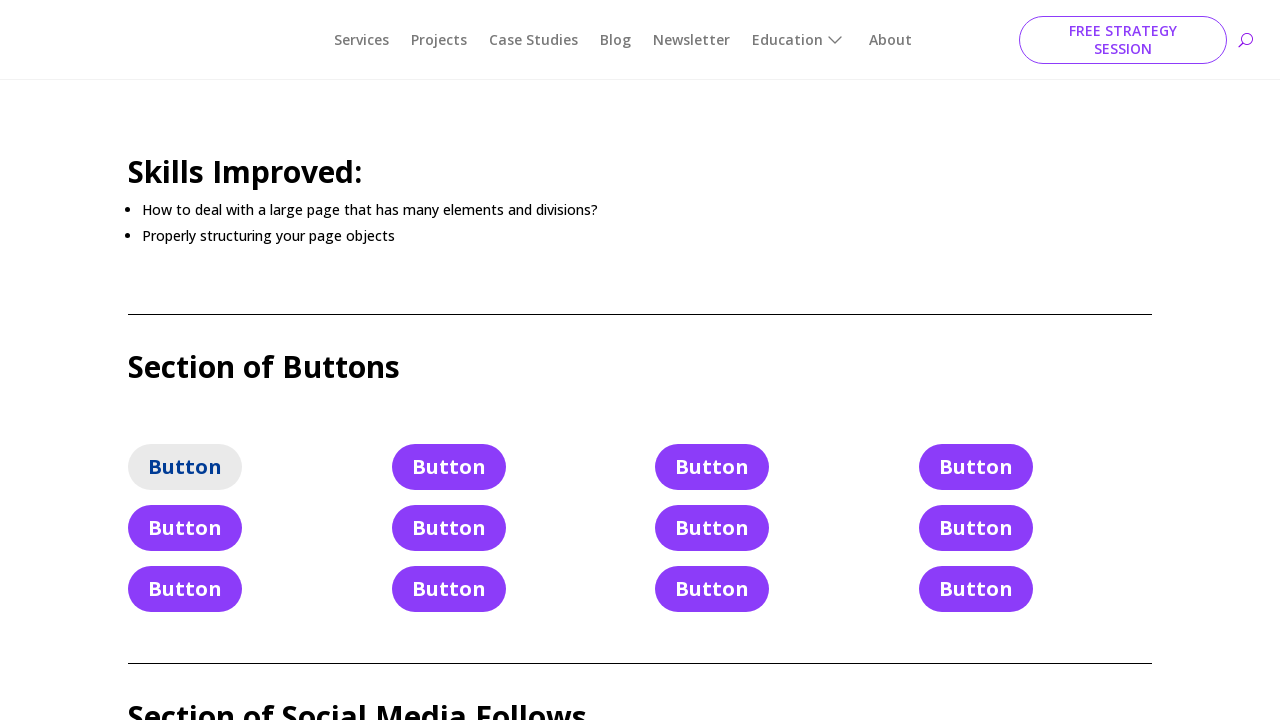